Fills out a form on KodNest website using keyboard navigation, entering name, email, phone, selecting dropdown options, and submitting the form

Starting URL: https://www.kodnest.com/

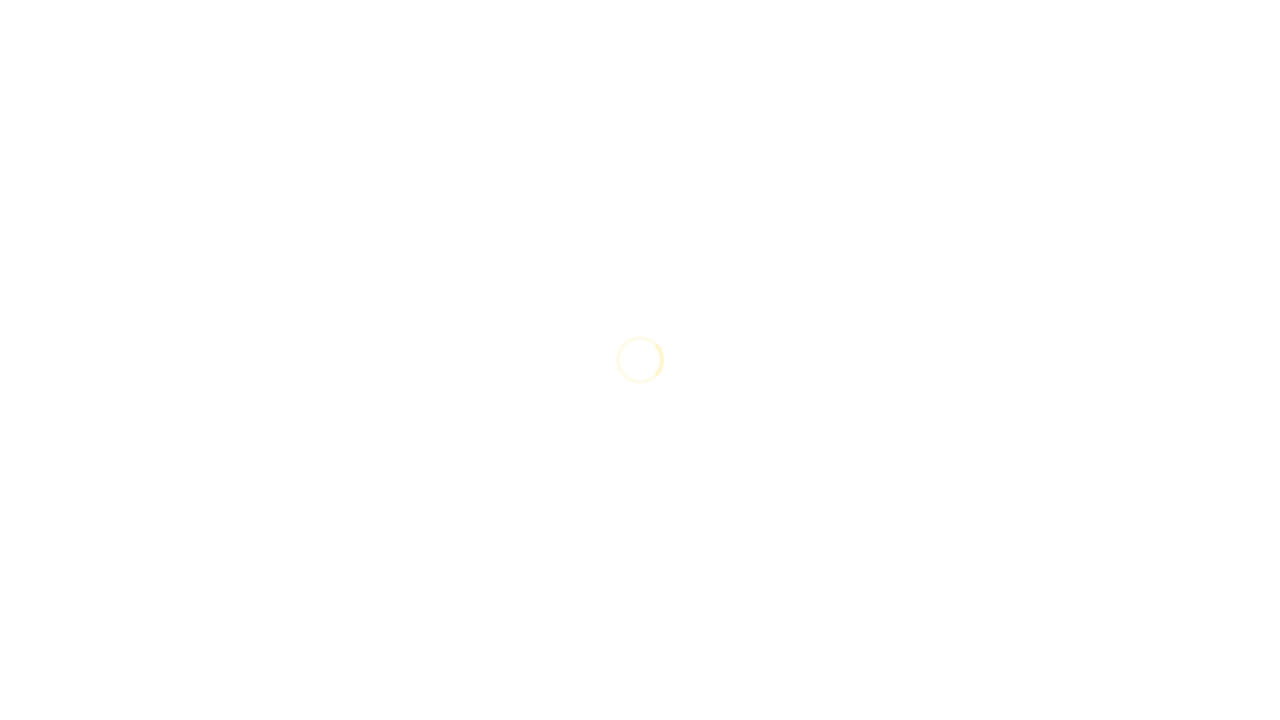

Clicked on name field to focus at (1014, 329) on #form-field-name
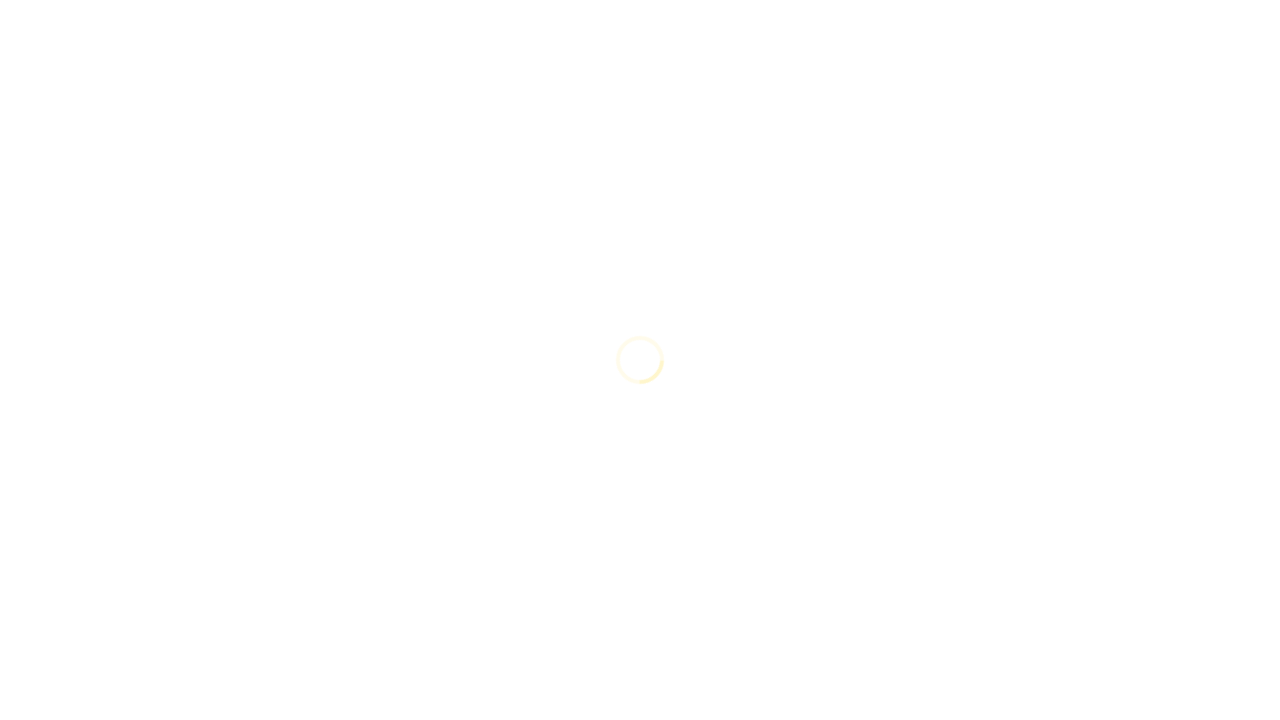

Typed 'Ankit' in name field on #form-field-name
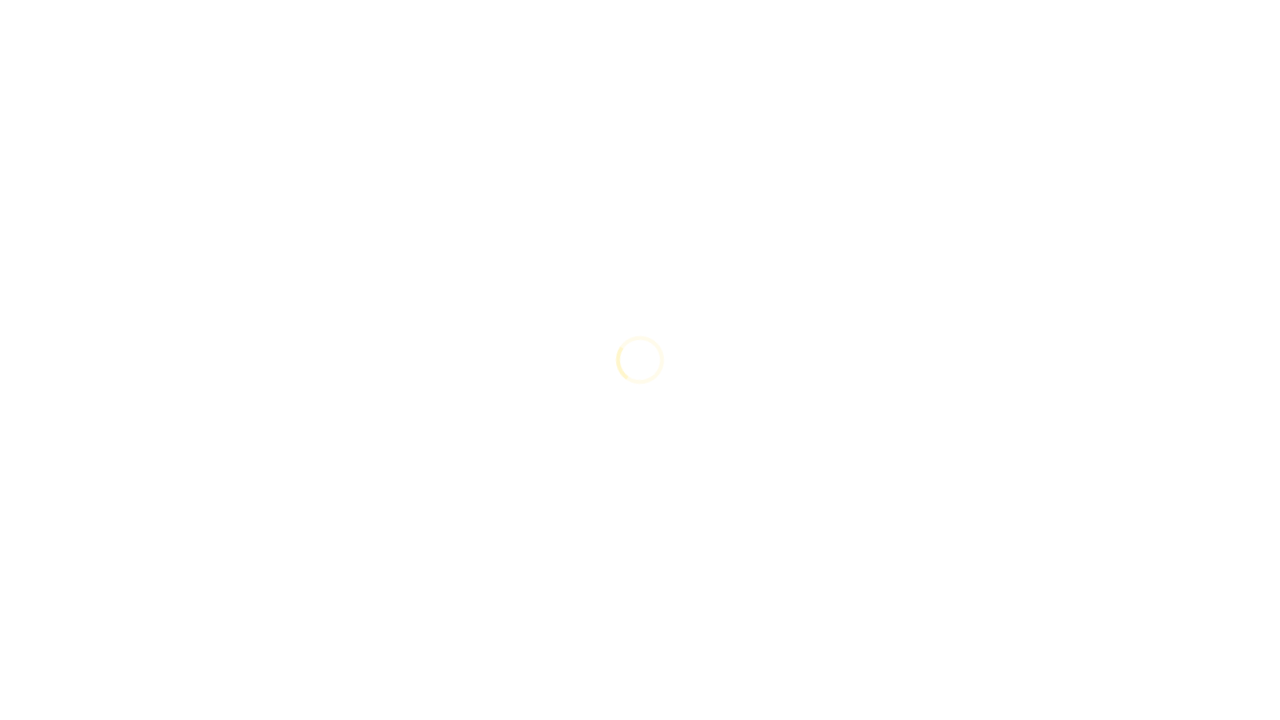

Pressed Tab to navigate to email field
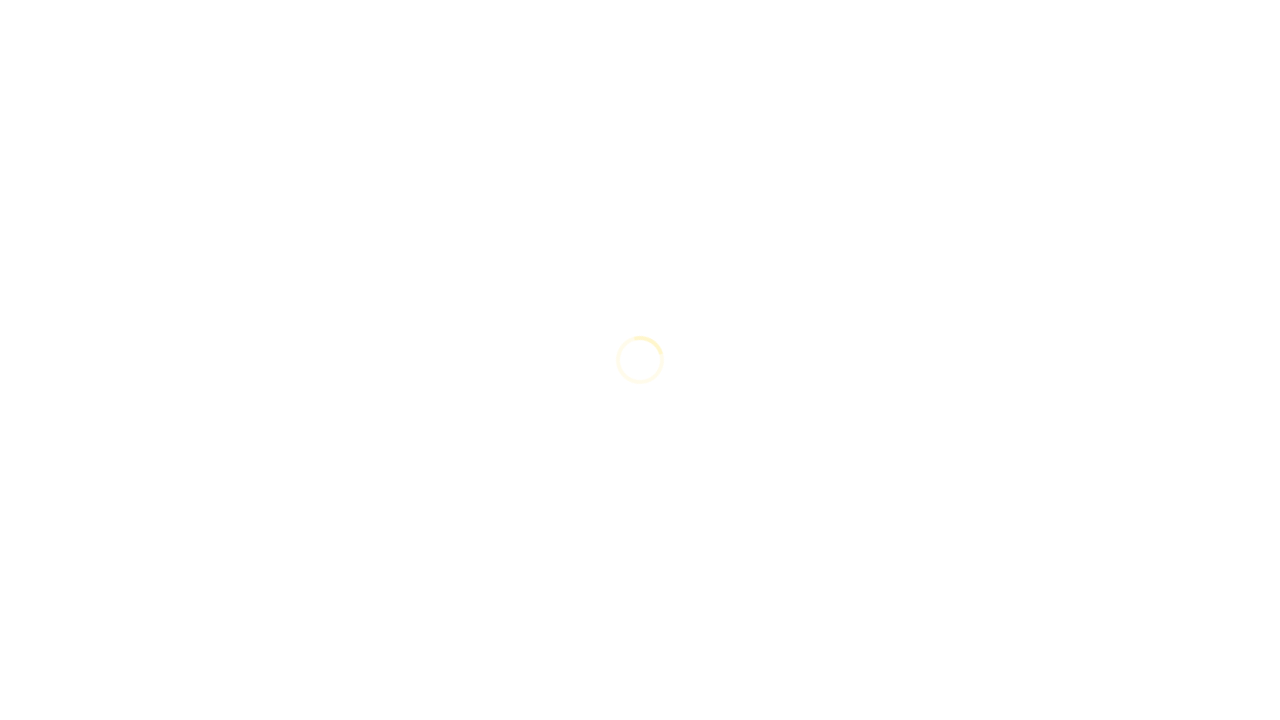

Typed 'ankit@gmail.com' in email field
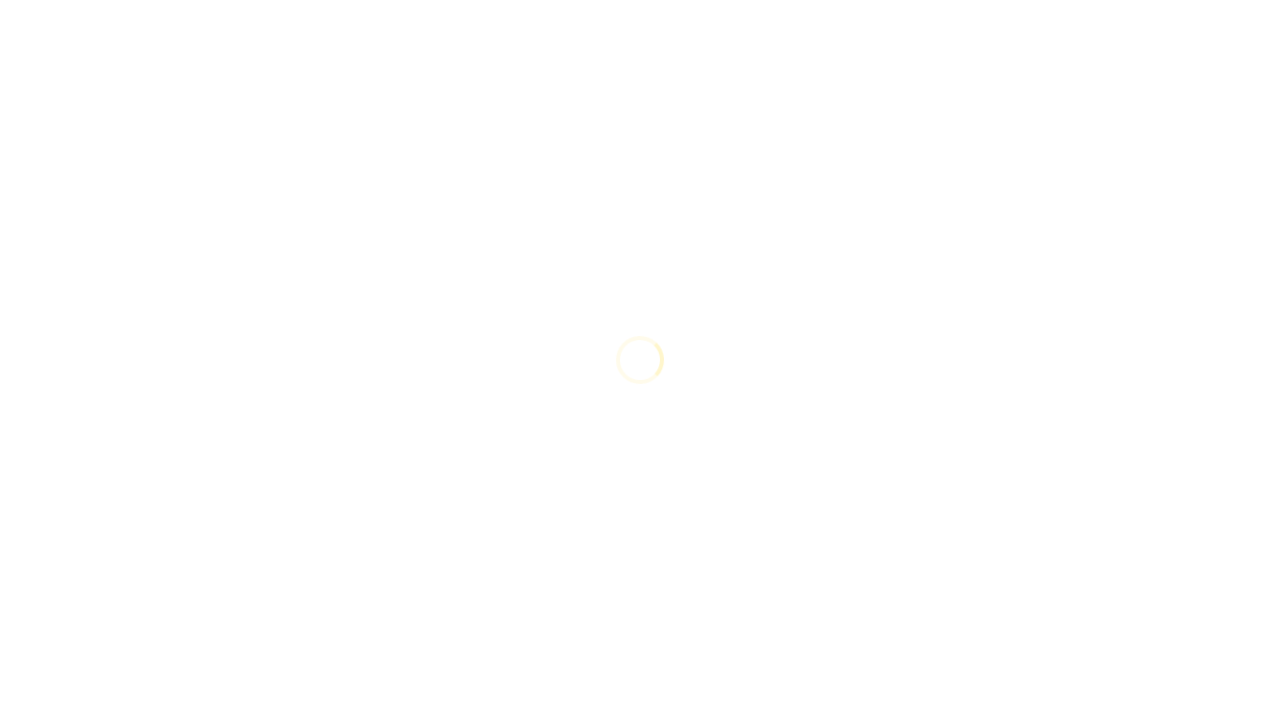

Pressed Tab to navigate to phone field
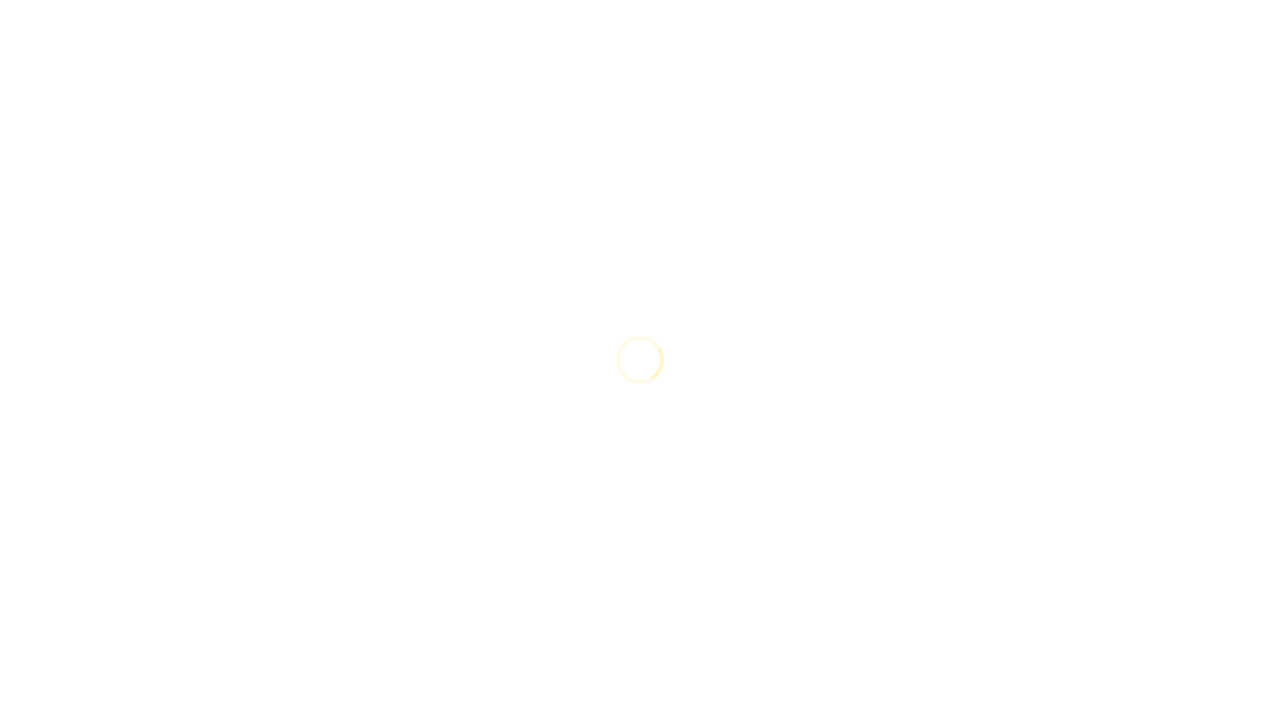

Typed '888888888' in phone field
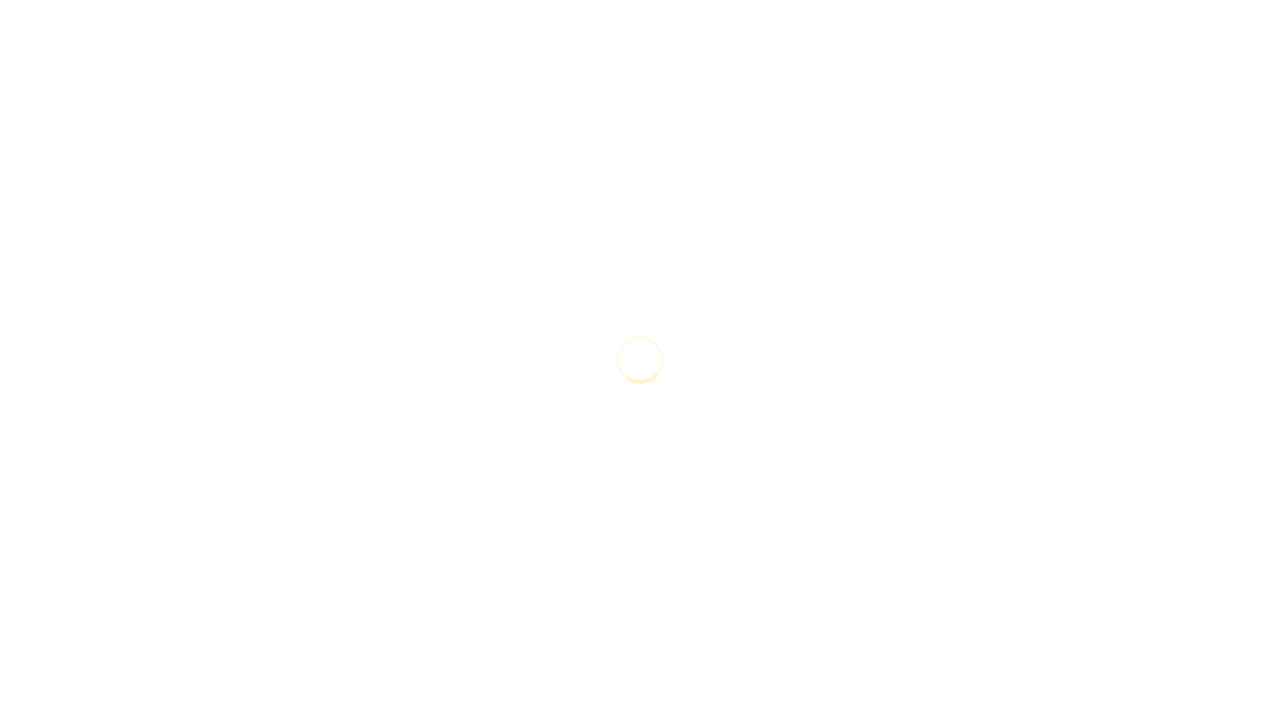

Pressed Tab to navigate to first dropdown
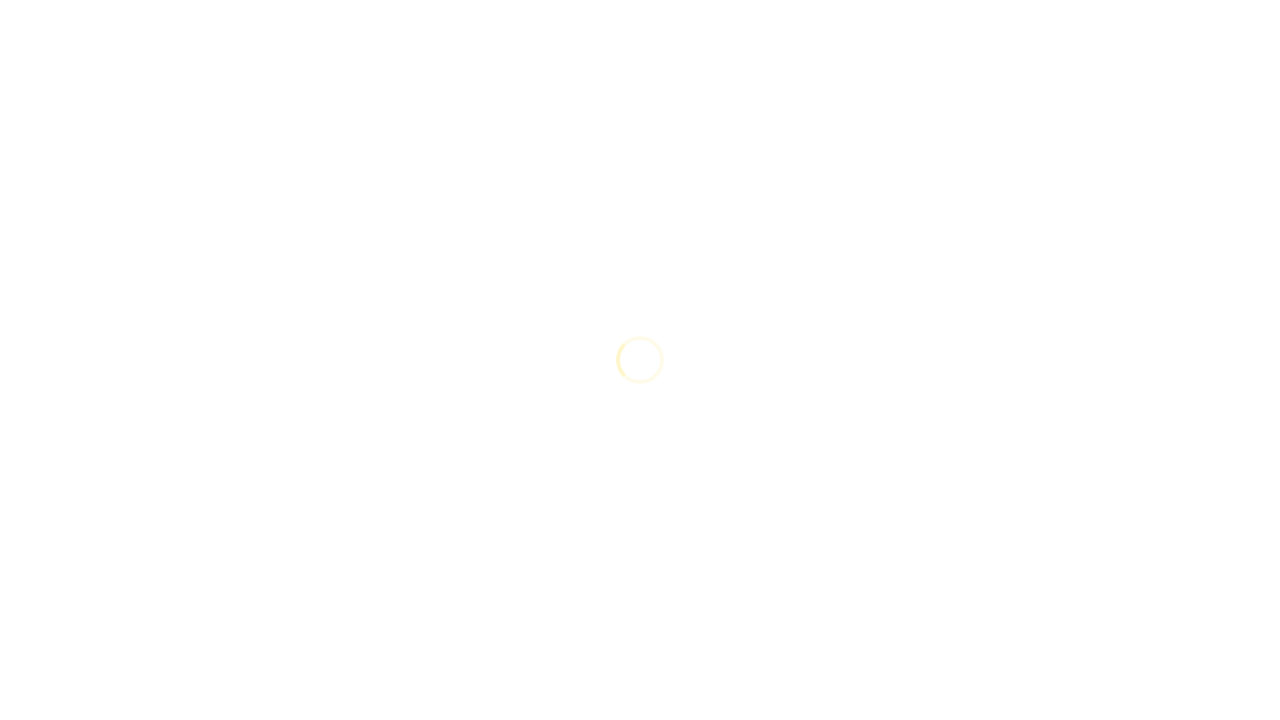

Pressed Enter to open first dropdown
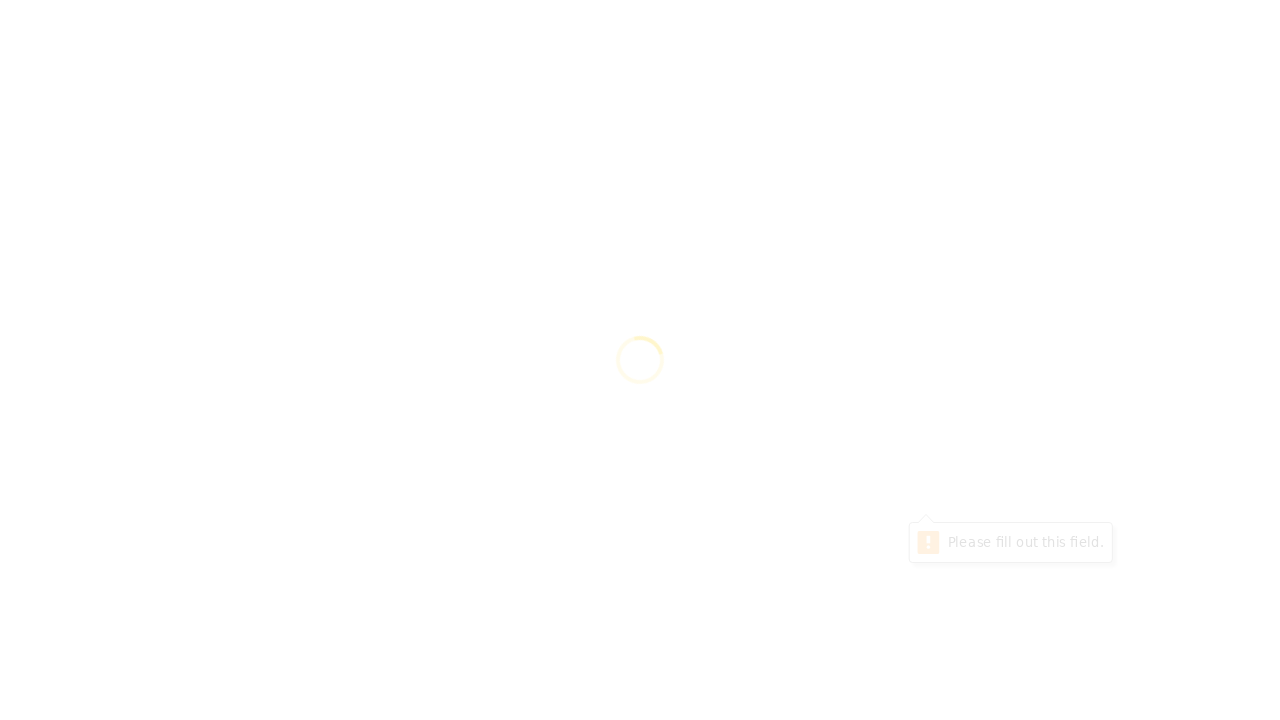

Pressed ArrowDown to move down in first dropdown
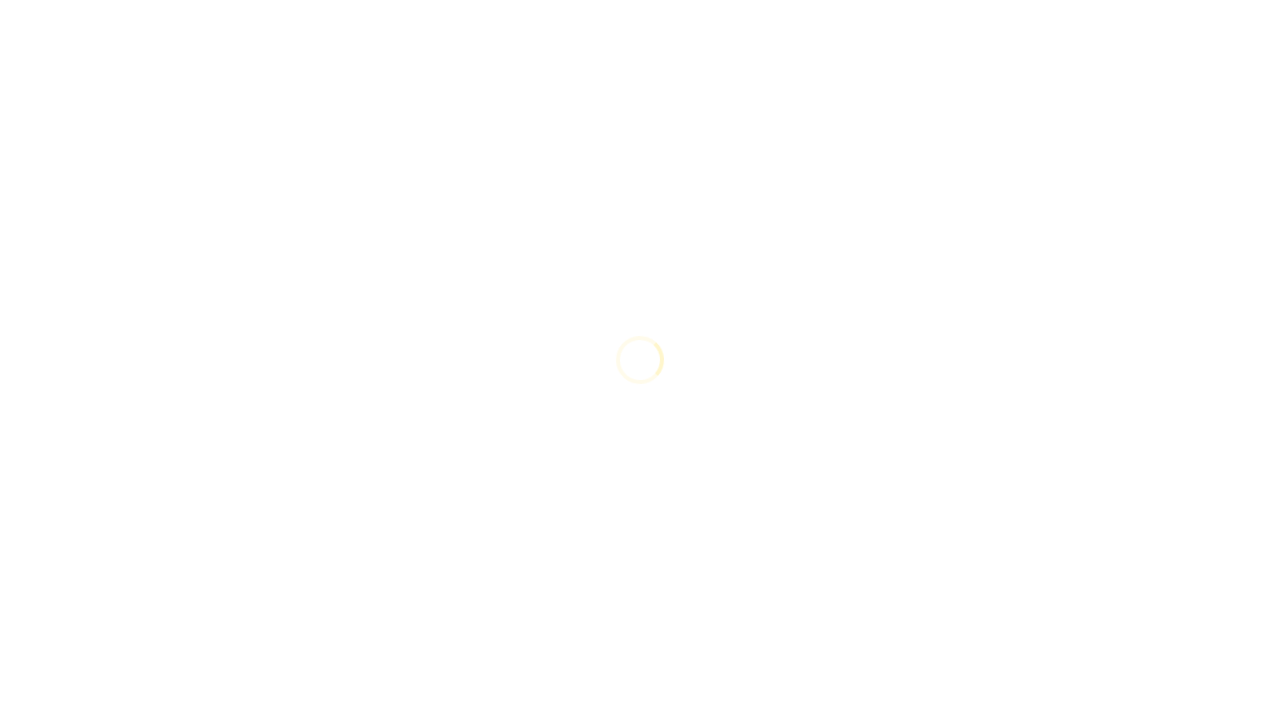

Pressed ArrowDown again to move down in first dropdown
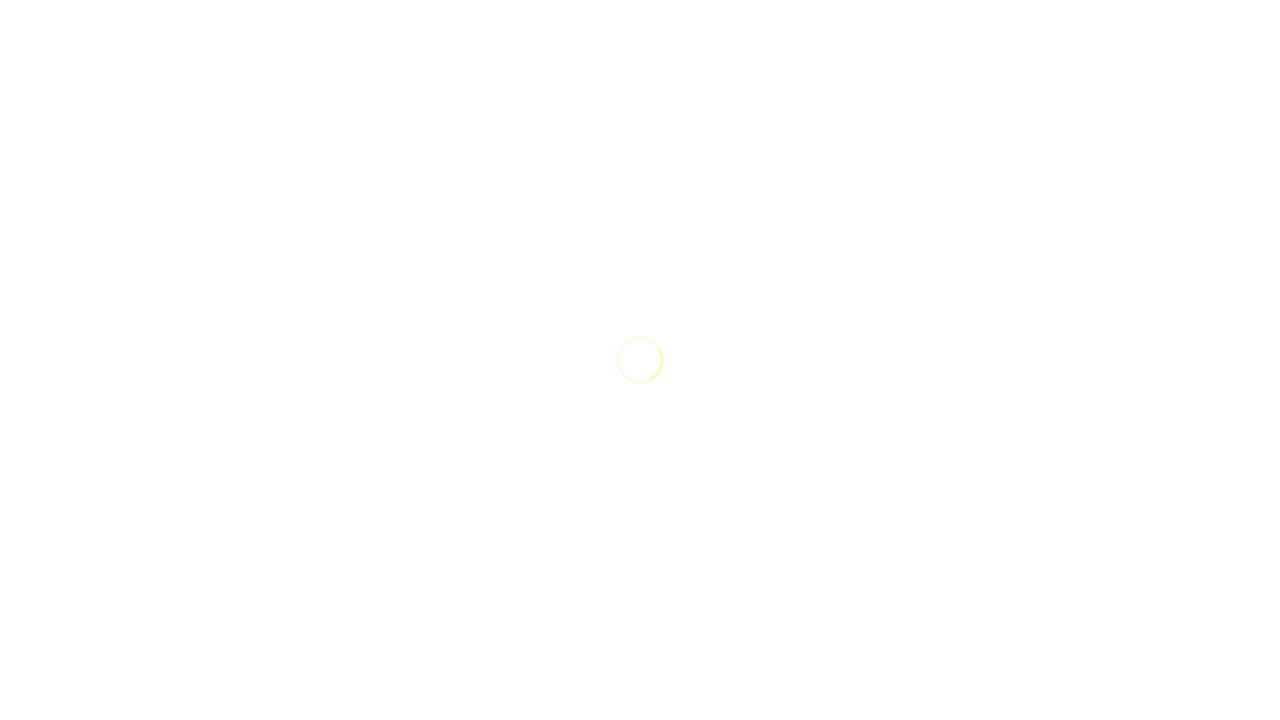

Pressed ArrowDown again to move down in first dropdown
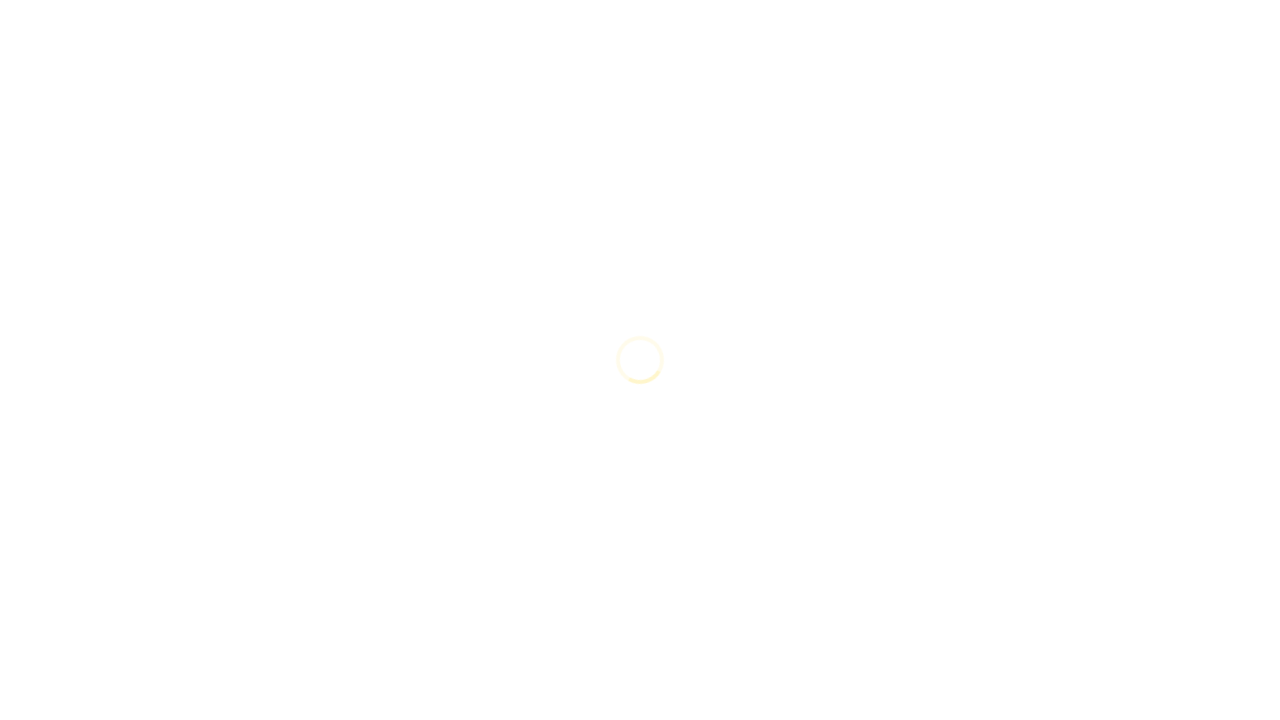

Pressed Enter to select option in first dropdown
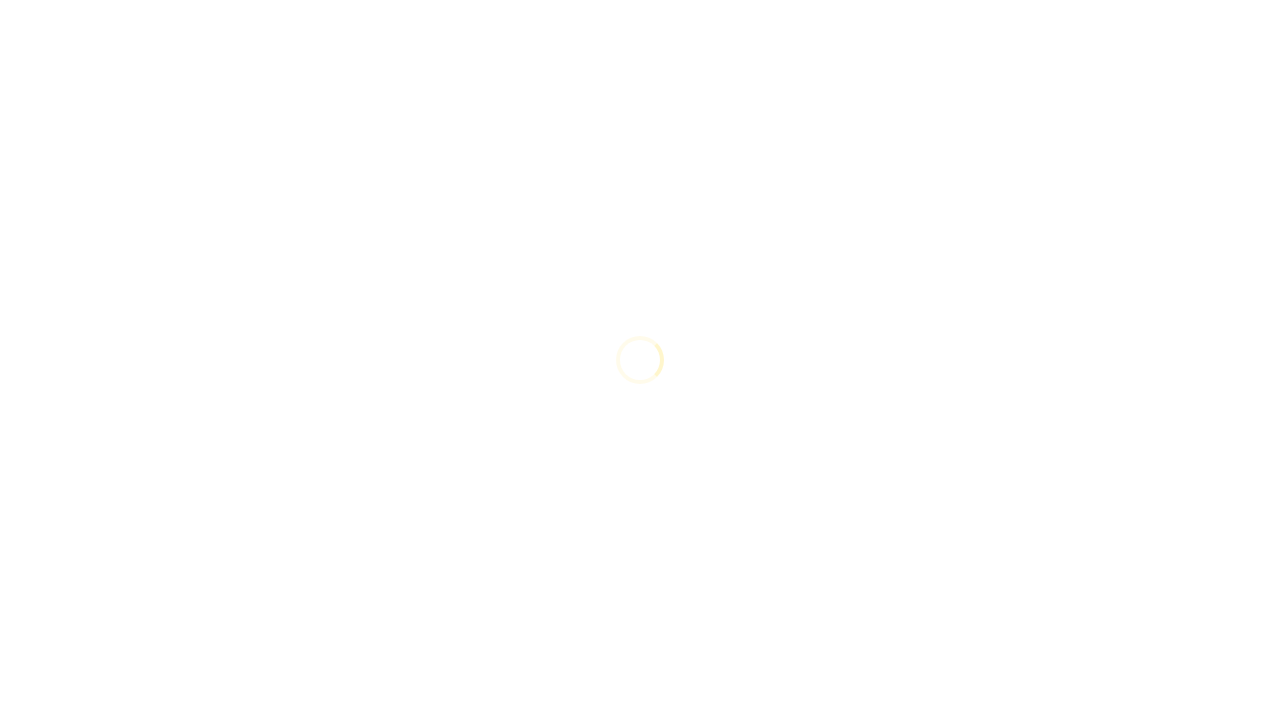

Pressed Tab to navigate to second dropdown
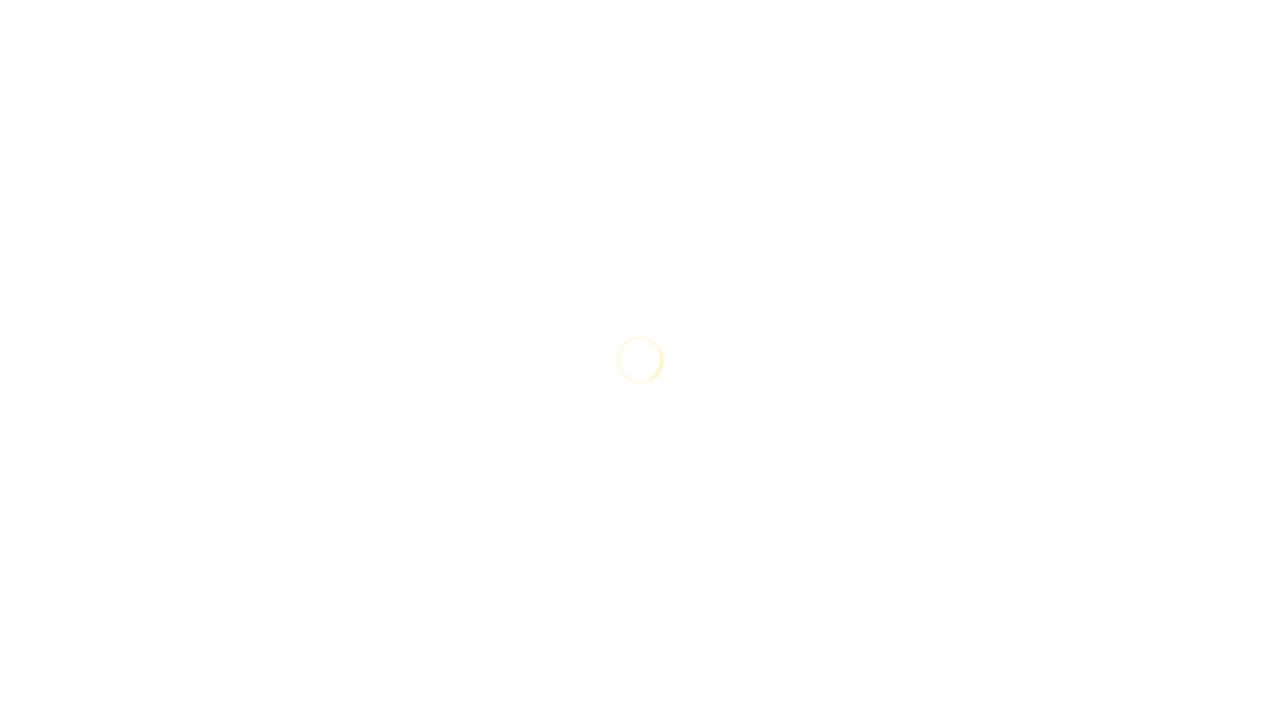

Pressed Enter to open second dropdown
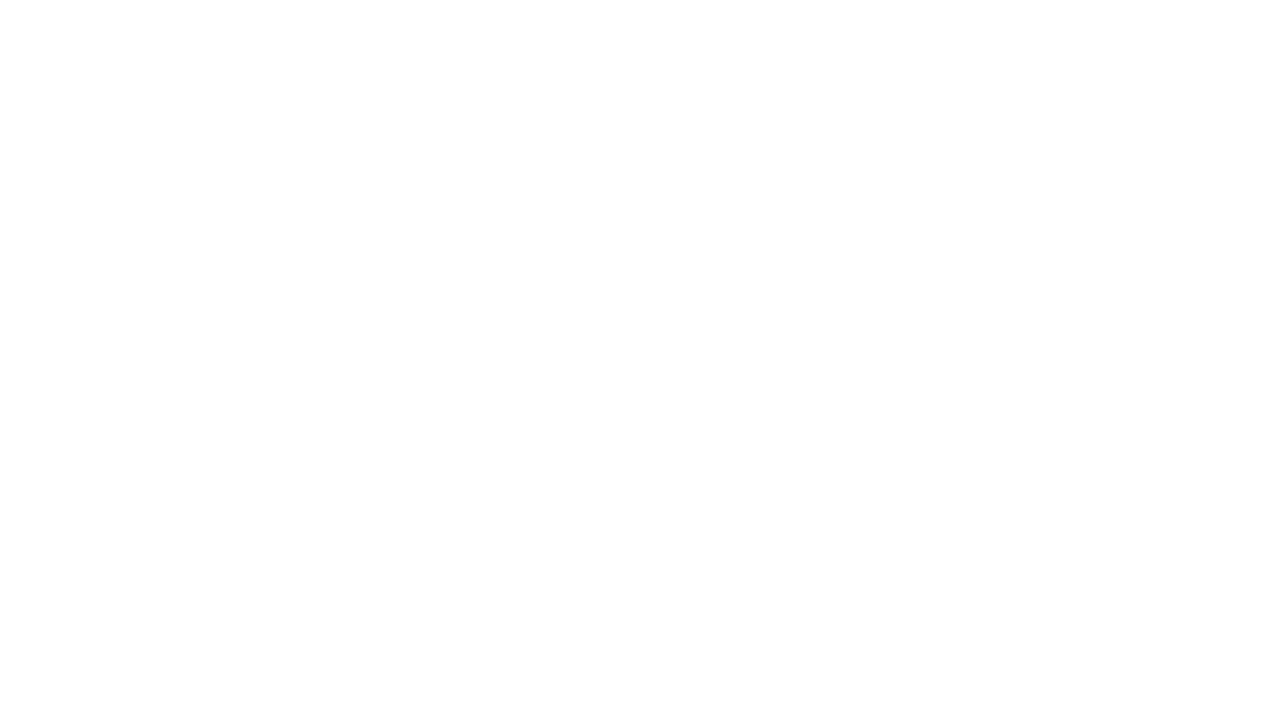

Pressed ArrowDown to move down in second dropdown
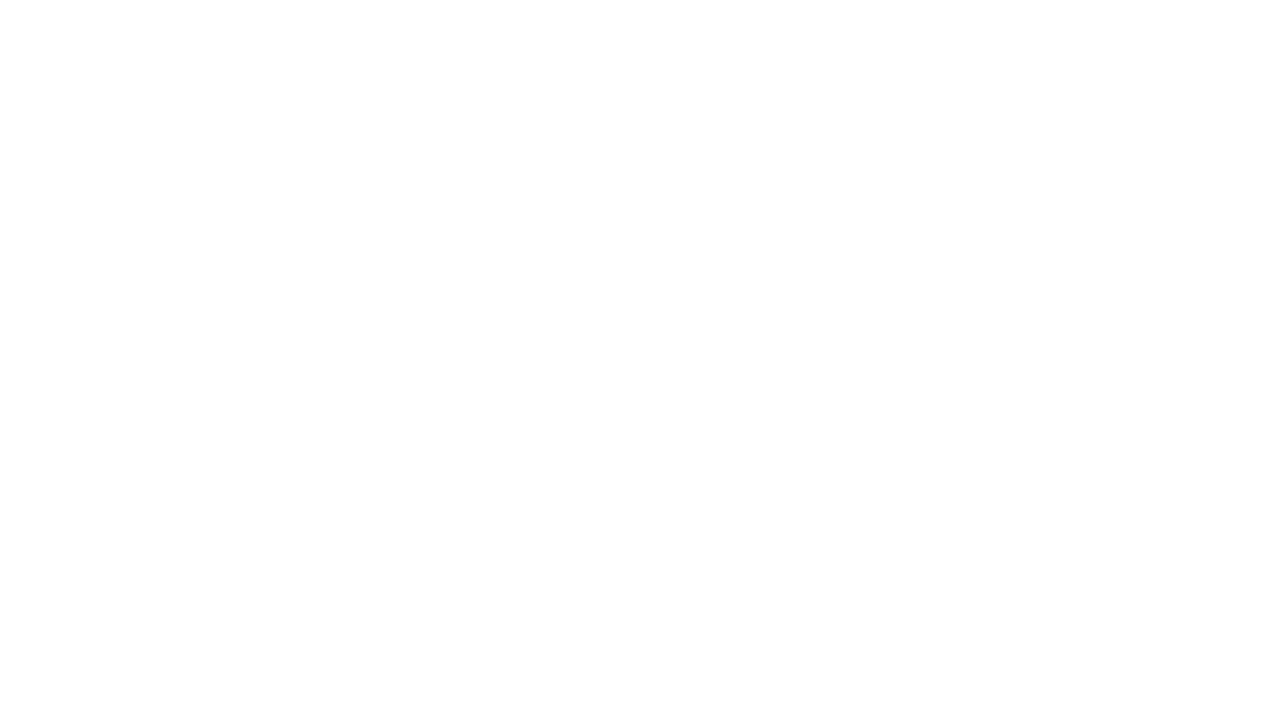

Pressed ArrowDown again to move down in second dropdown
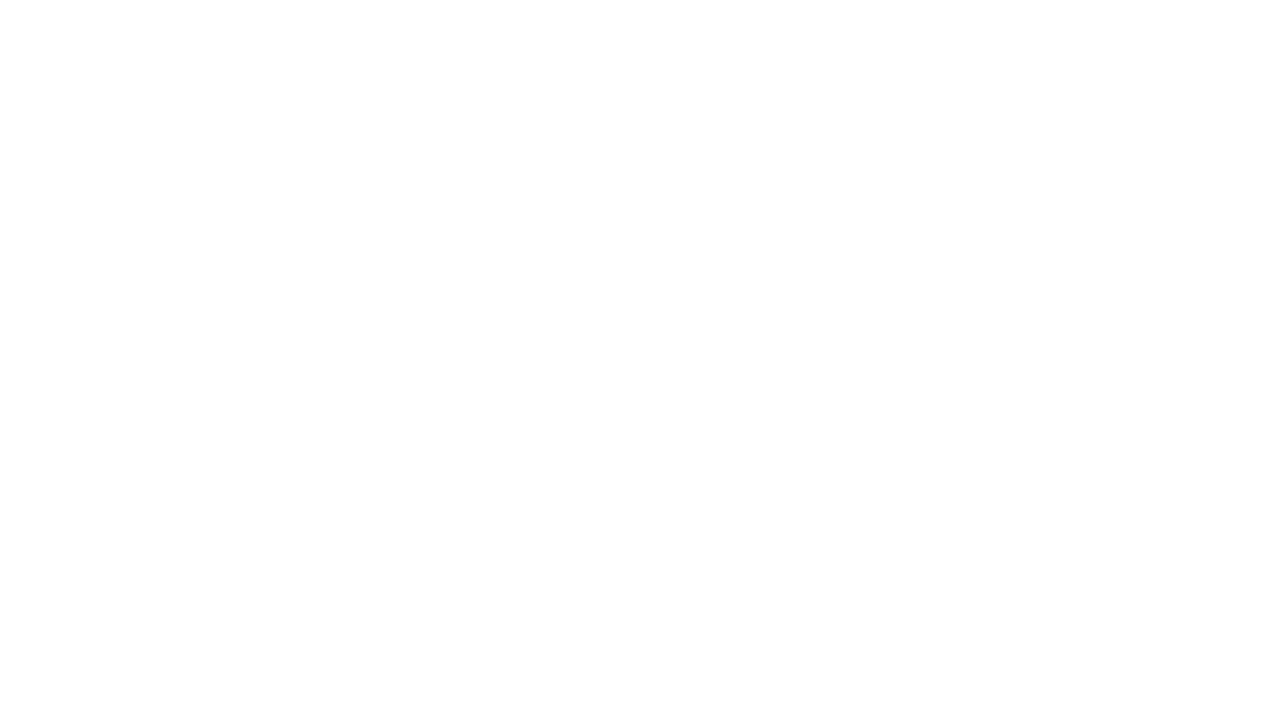

Pressed ArrowDown again to move down in second dropdown
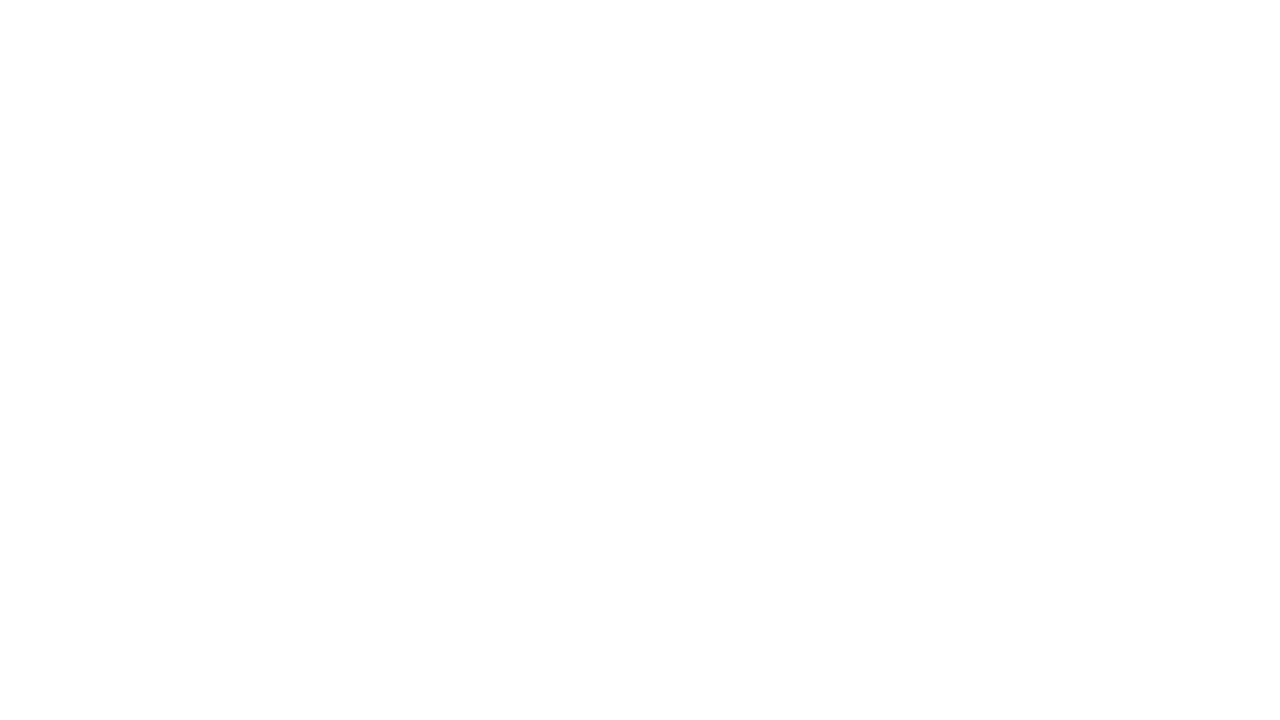

Pressed Enter to select option in second dropdown
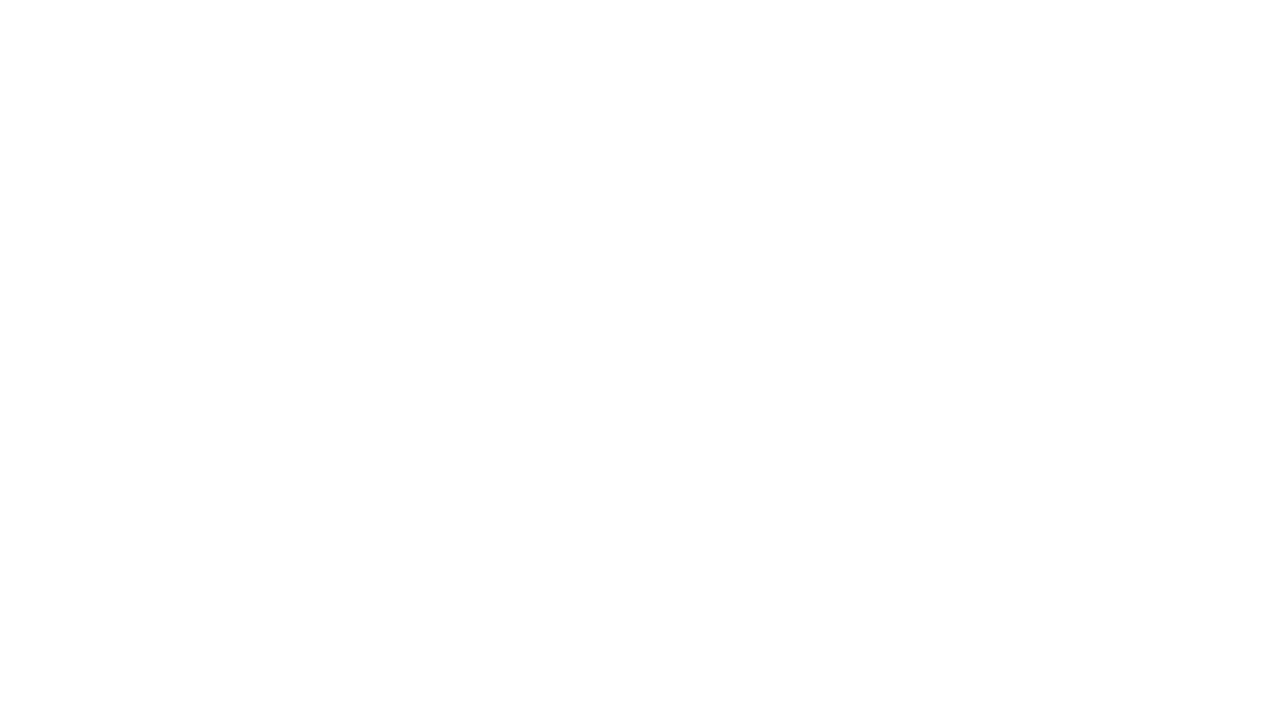

Pressed Tab to navigate to password field
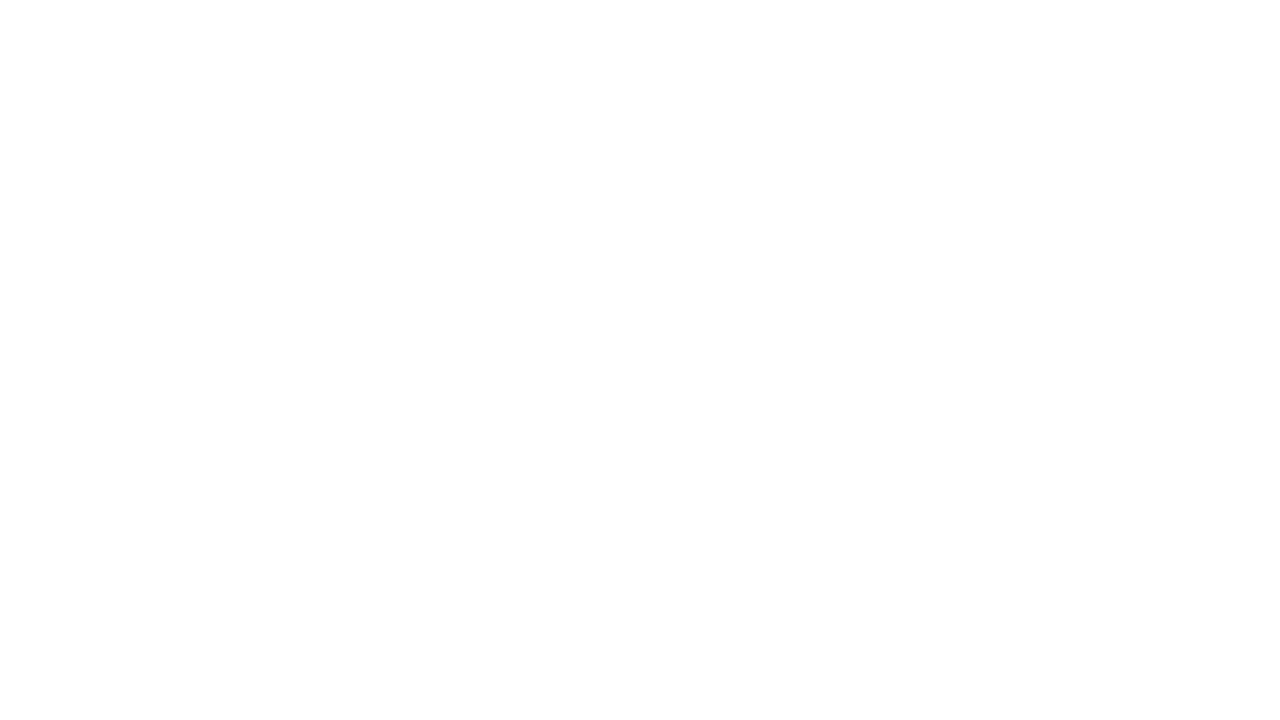

Typed 'Kod123' in password field
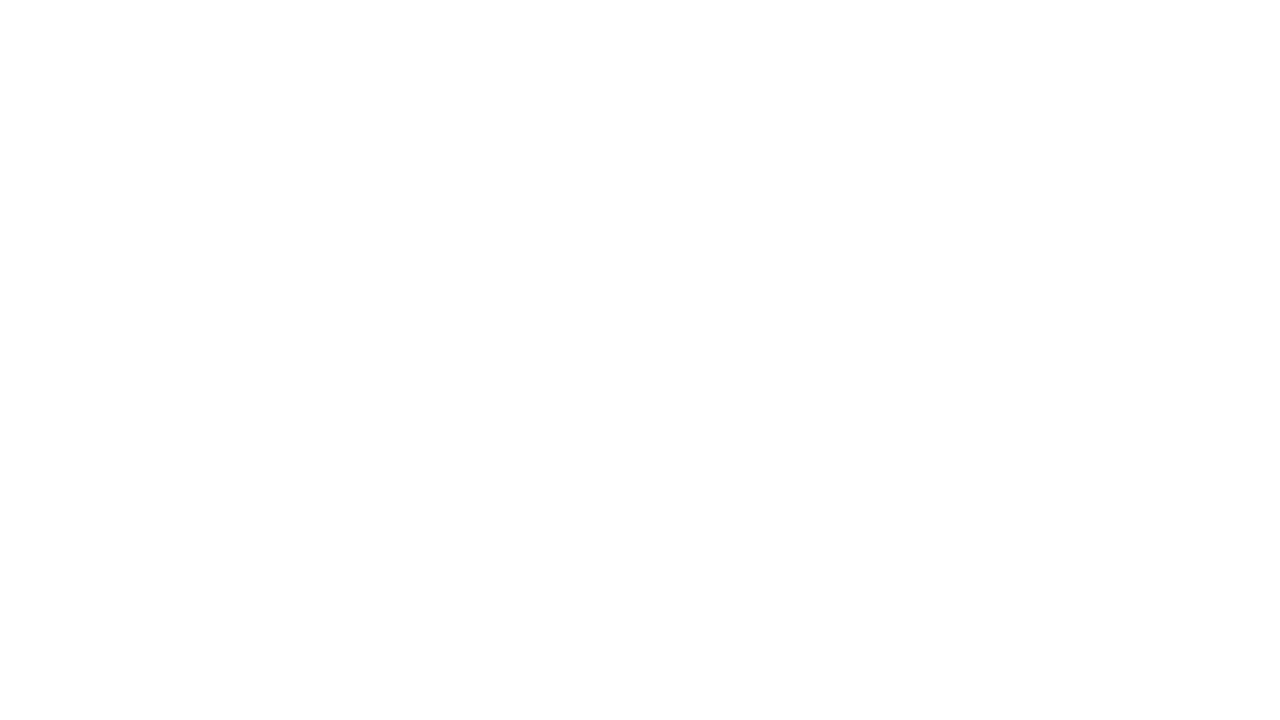

Pressed Tab to navigate to checkbox/radio button
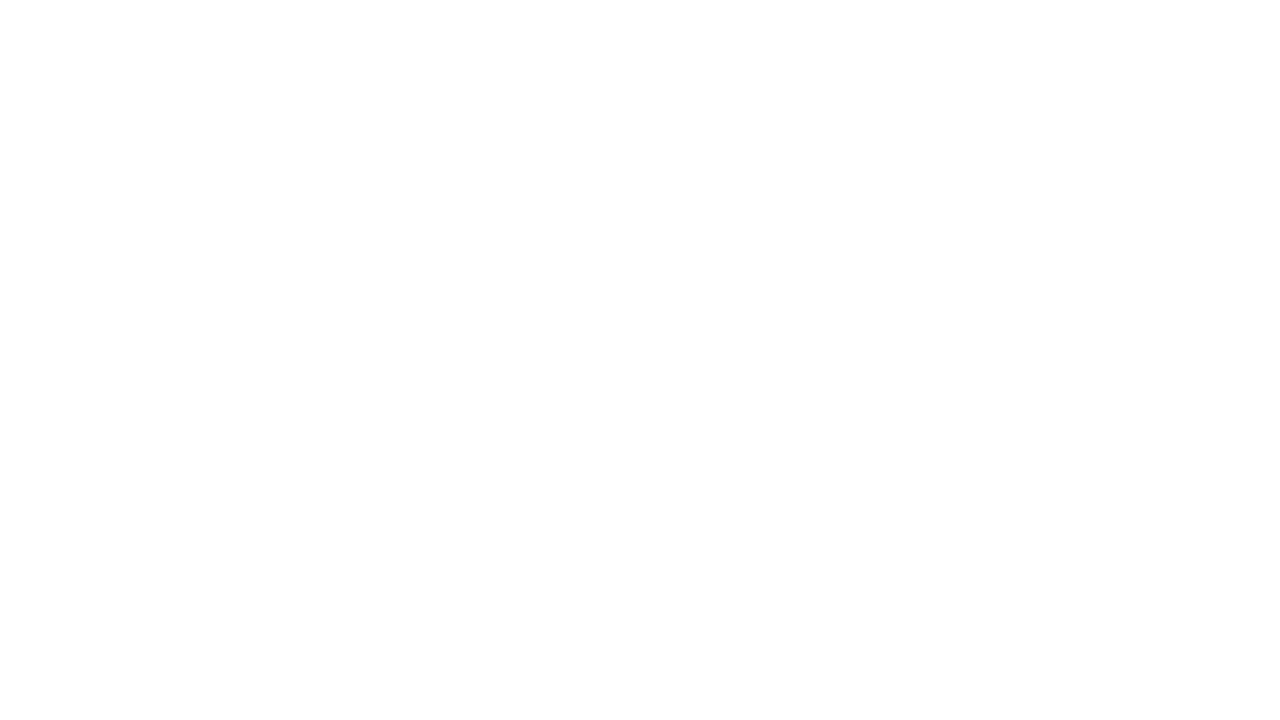

Pressed ArrowRight to select checkbox/radio button
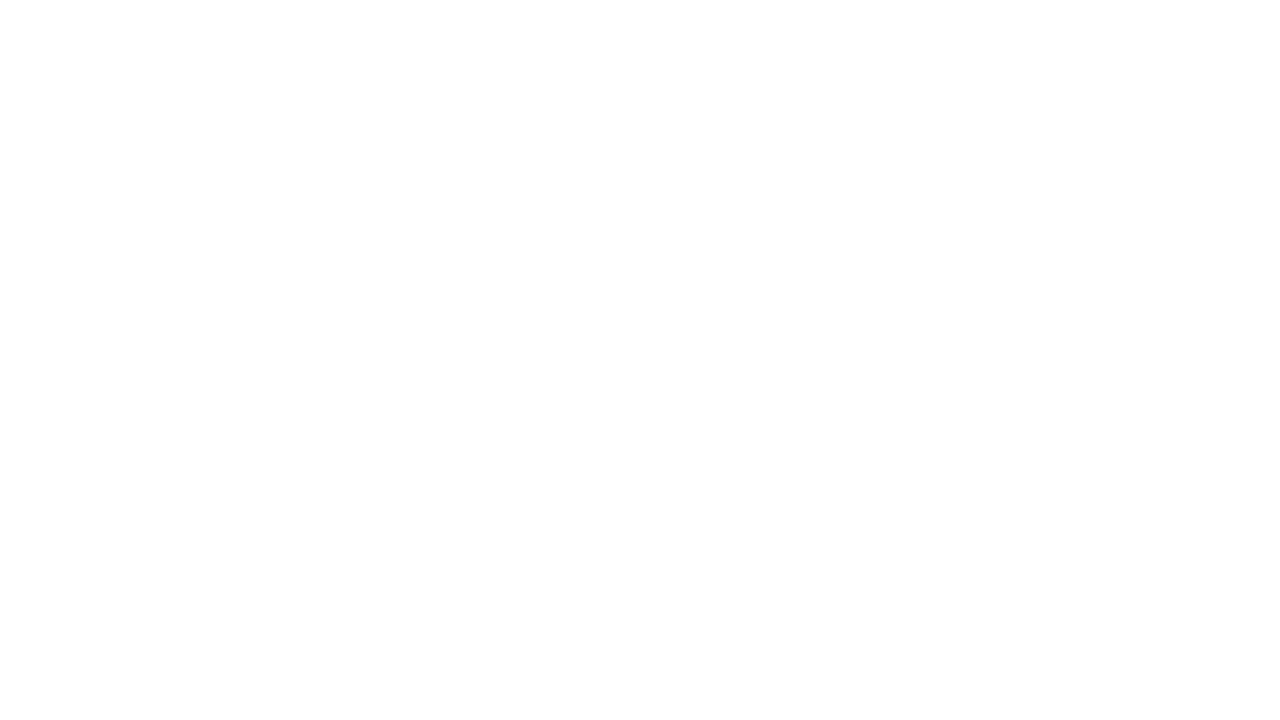

Pressed Tab to navigate to submit button
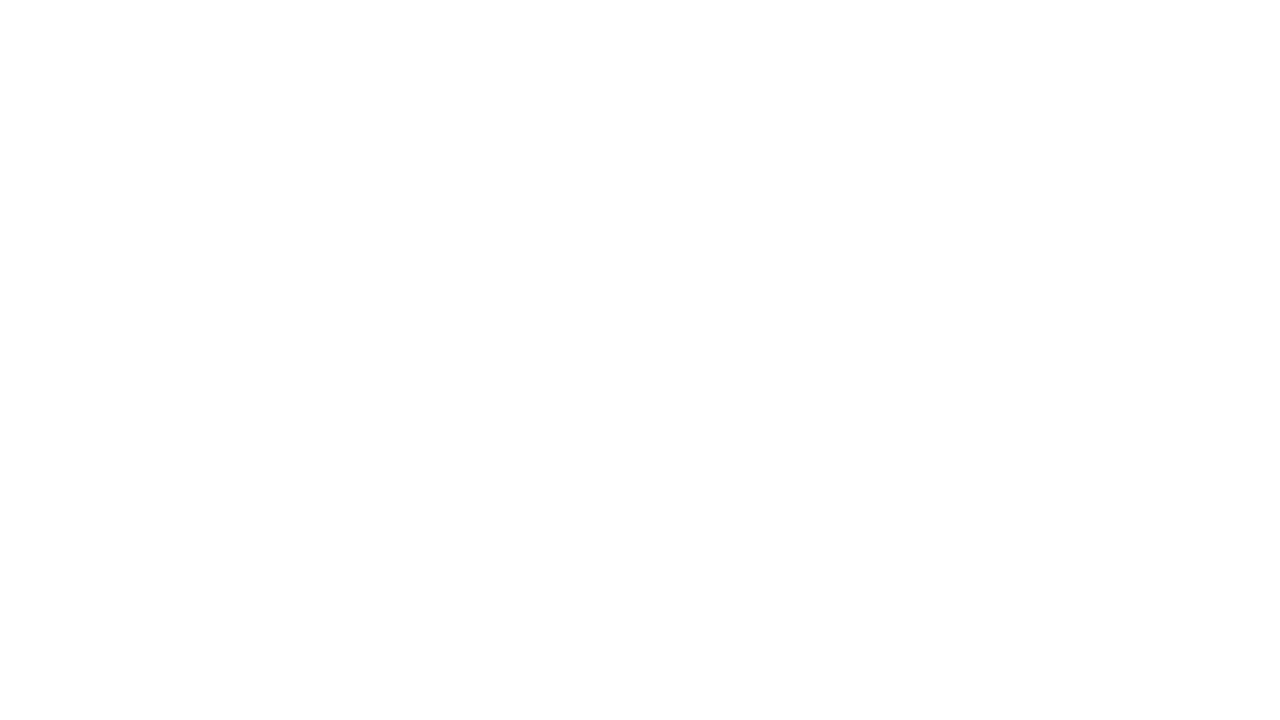

Pressed Enter to submit the form
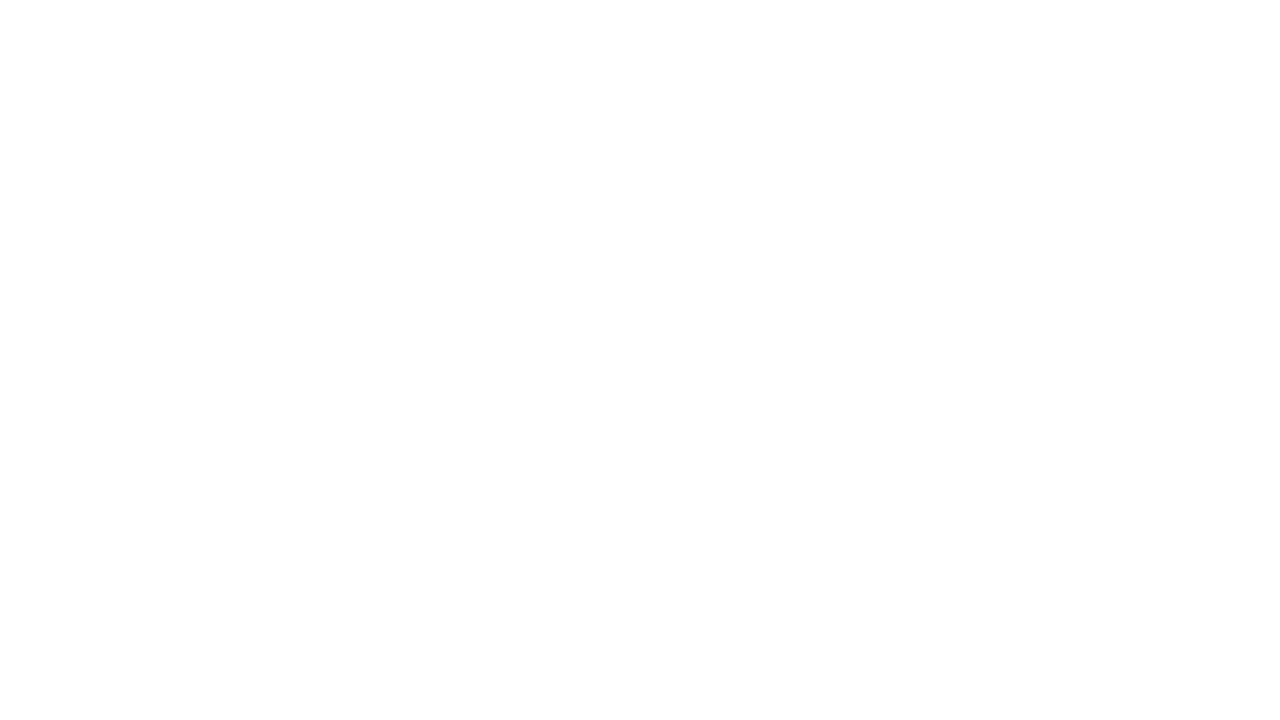

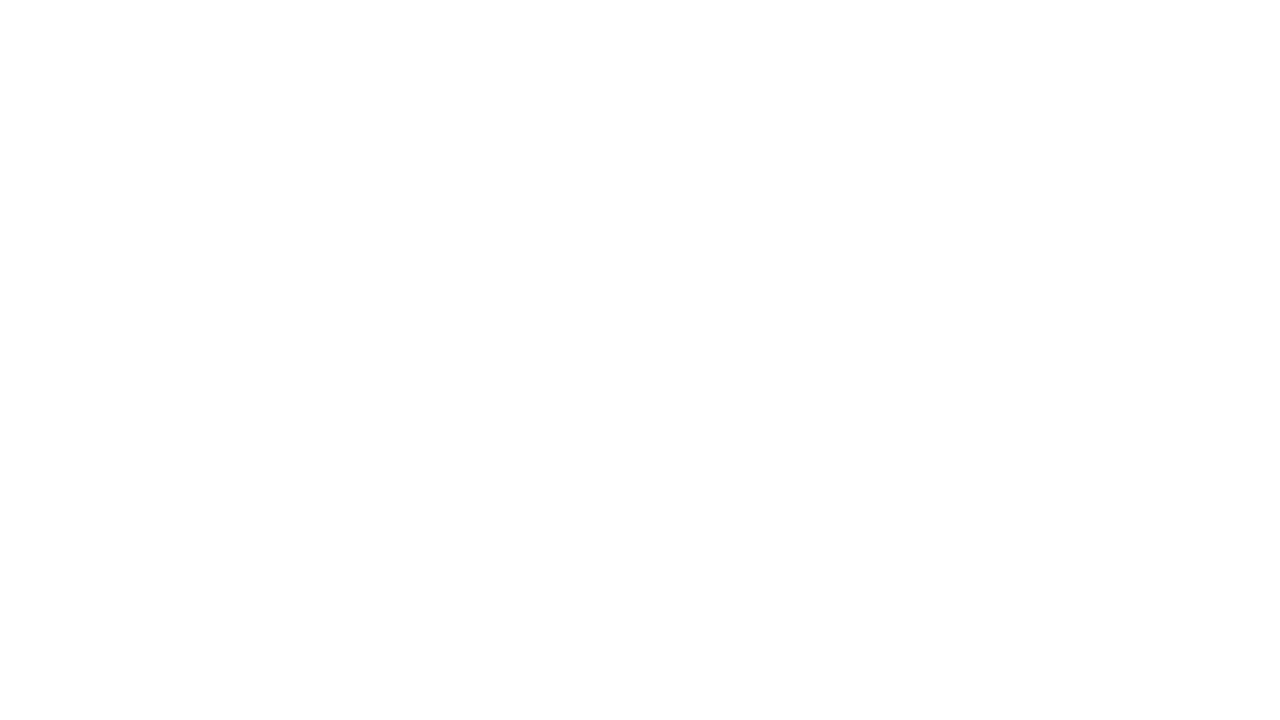